Tests multiple dropdown selections on a form by selecting various options from different dropdown menus

Starting URL: https://grotechminds.com/dropdown/

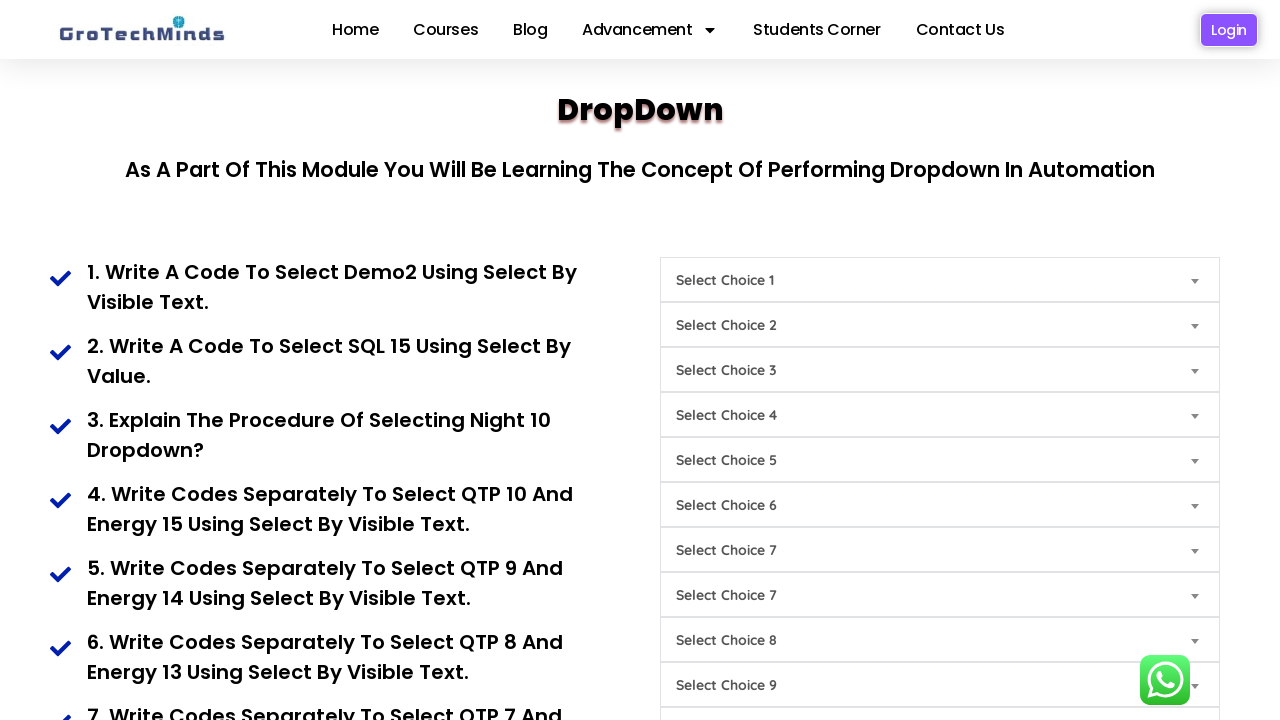

Selected index 1 from Choice1 dropdown on (//select[@id='Choice1'])[1]
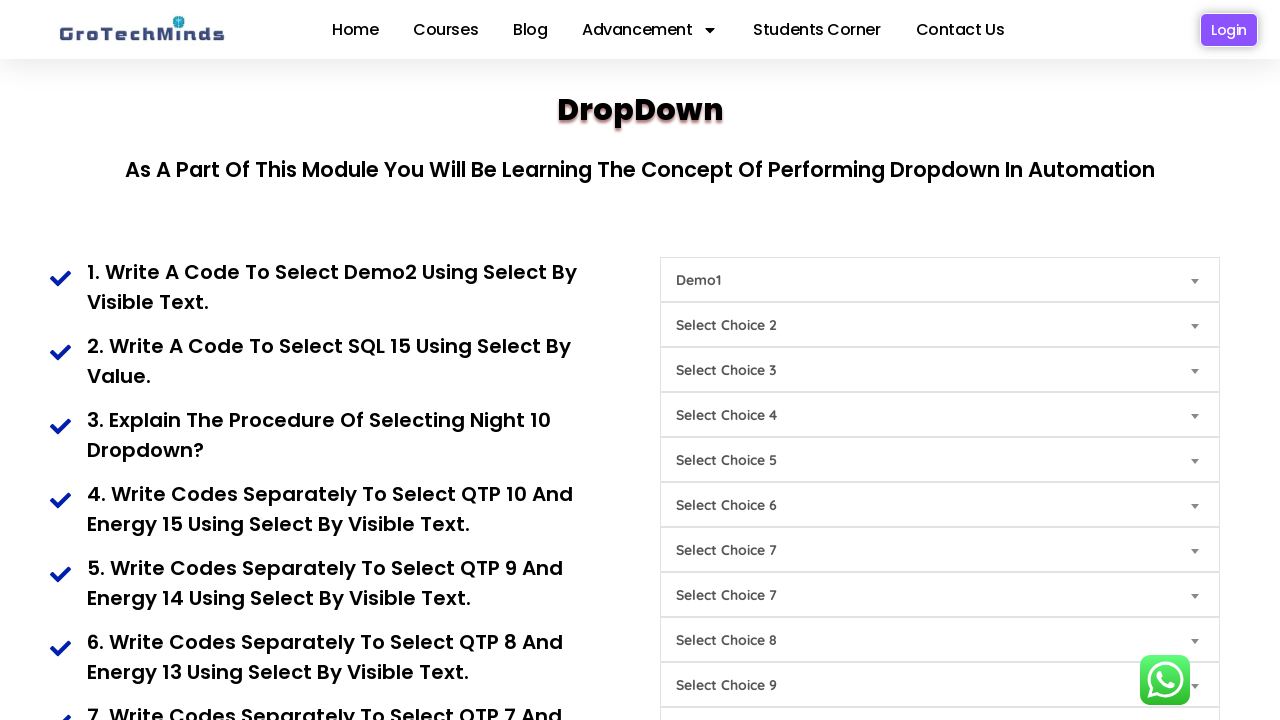

Selected index 2 from Choice2 dropdown on (//select[@id='Choice2'])[1]
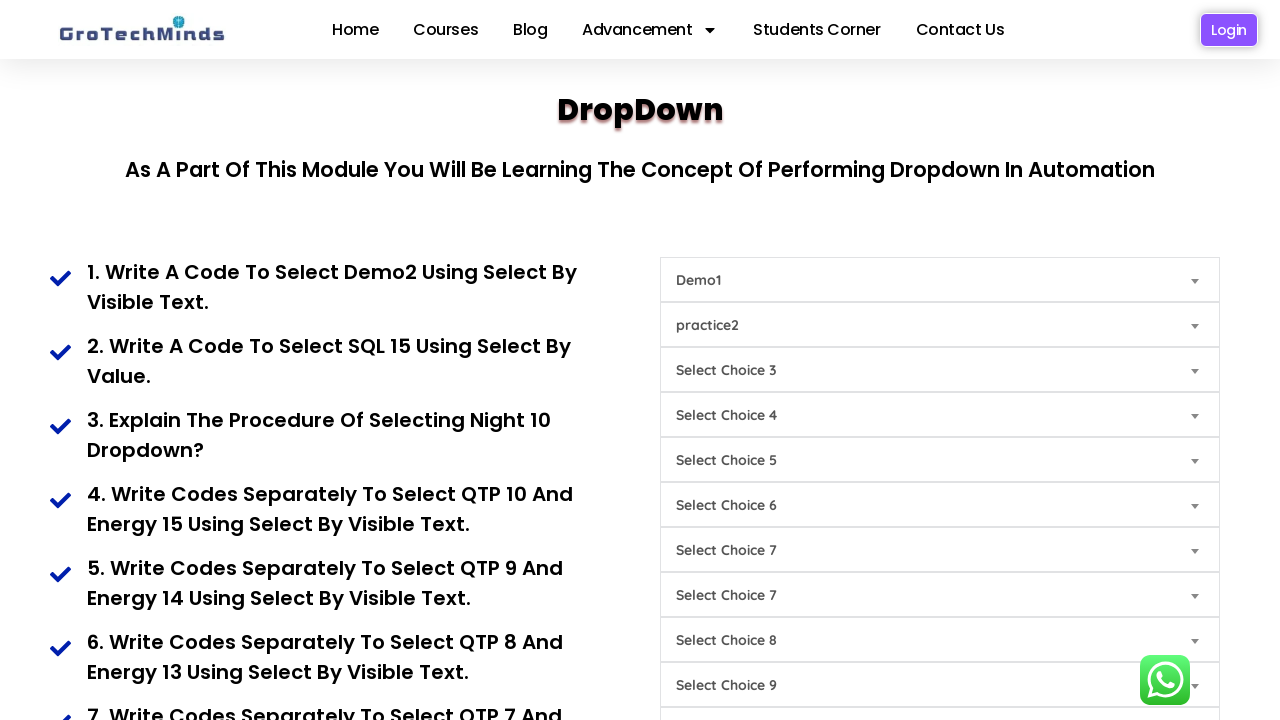

Selected 'Power4' from Choice3 dropdown on (//select[@id='Choice3'])[1]
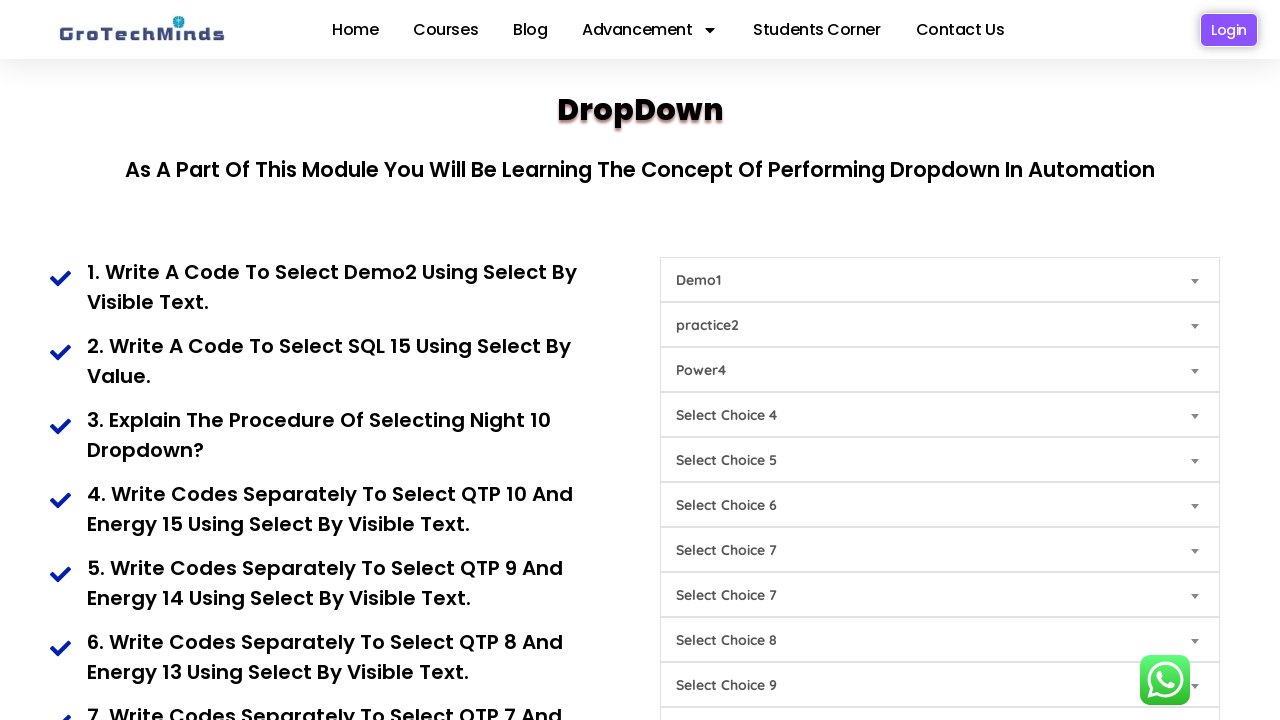

Selected index 4 from Choice4 dropdown on (//select[@id='Choice4'])[1]
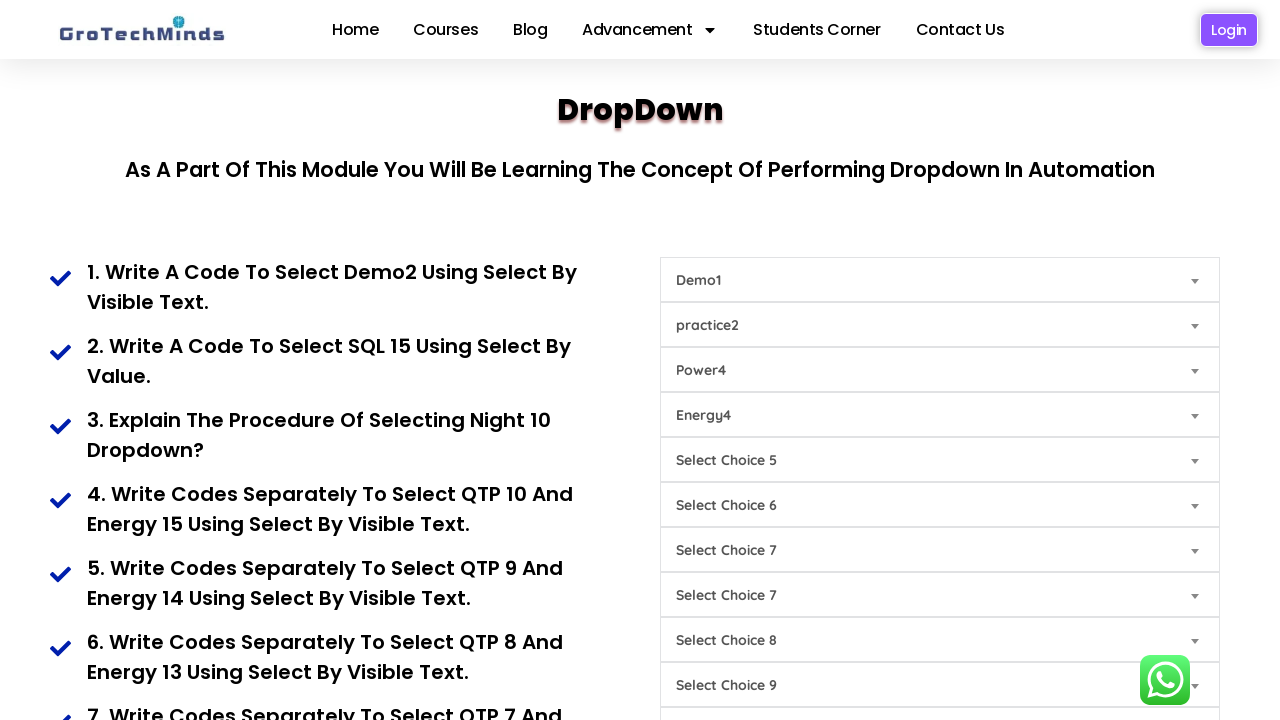

Selected 'Day2' from Choice5 dropdown on (//select[@id='Choice5'])[1]
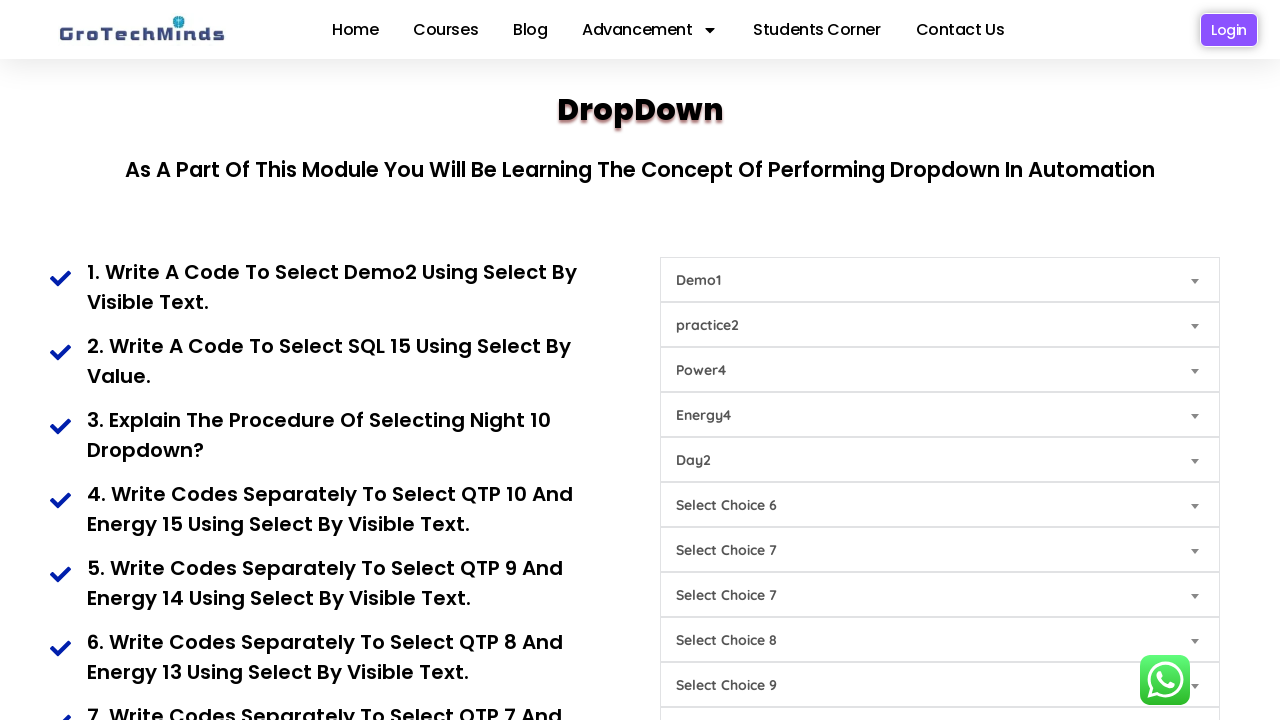

Selected index 7 from Choice6 dropdown on (//select[@id='Choice6'])[1]
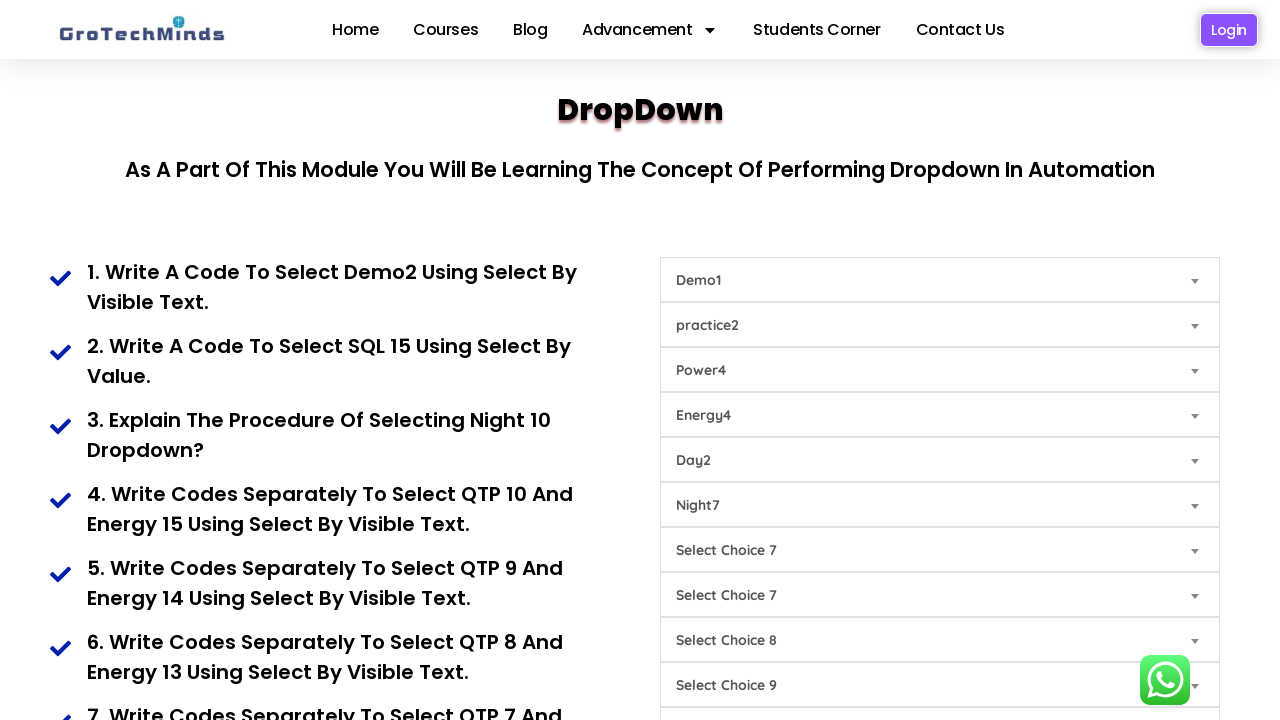

Selected 'Night2' from Choice7 dropdown on (//select[@id='Choice7'])[1]
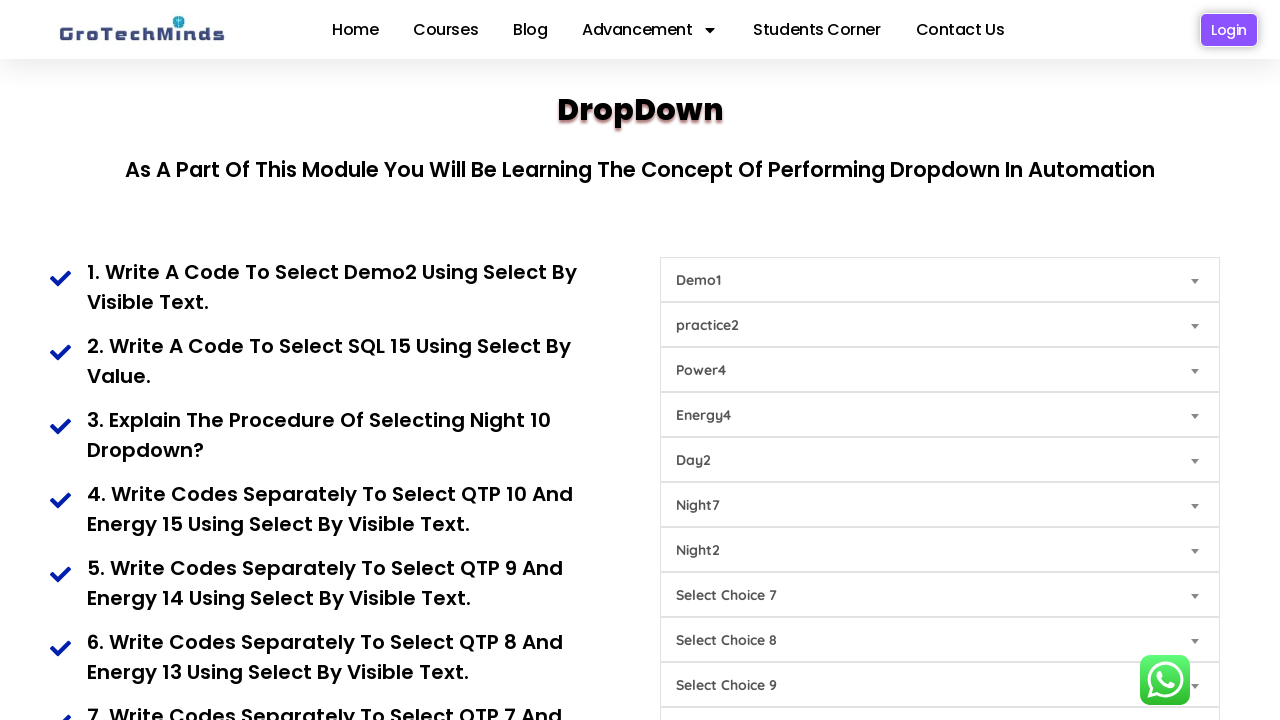

Selected index 7 from Choice8 dropdown (with space in id) on (//select[@id='Choice7 '])[1]
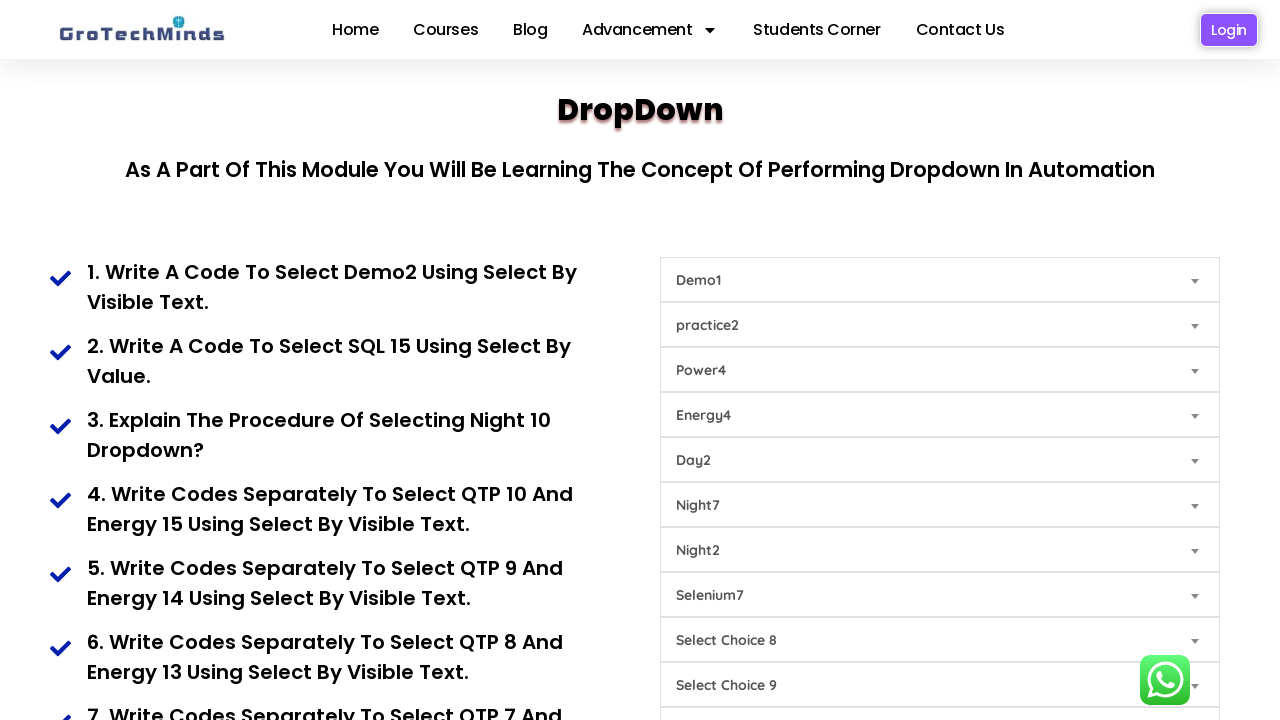

Selected index 4 from Choice9 dropdown on (//select[@id='Choice8'])[1]
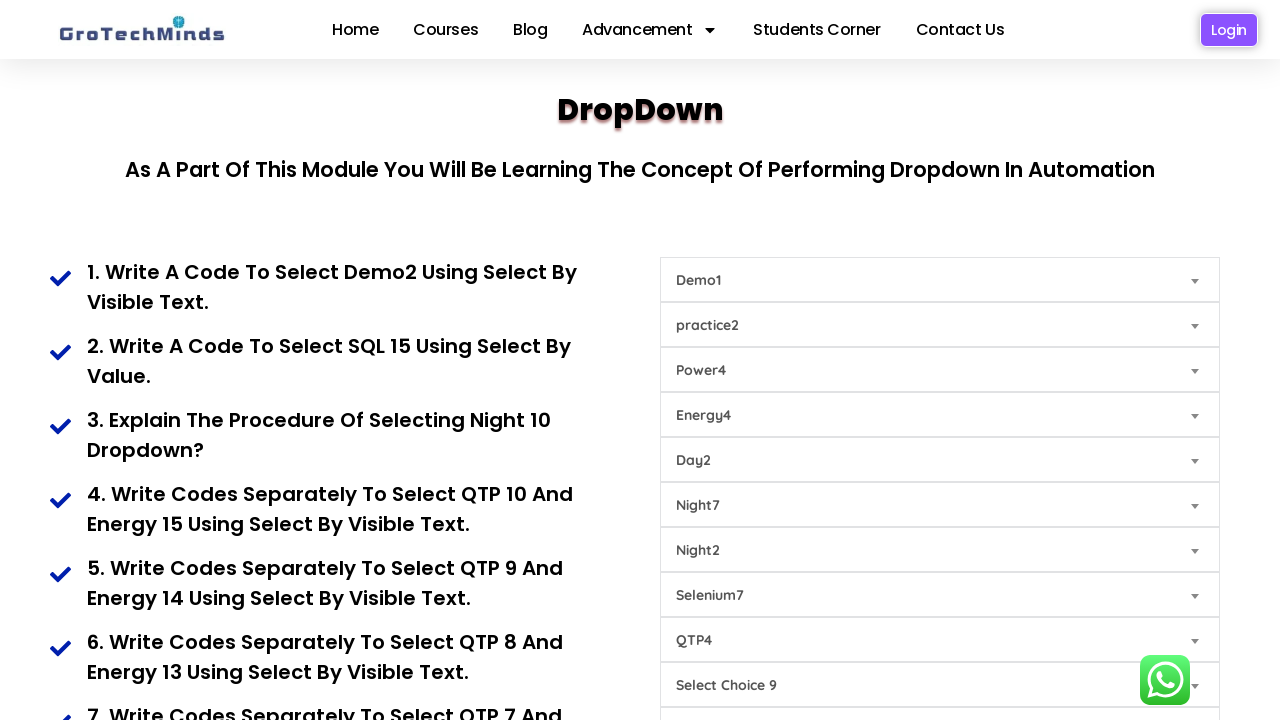

Selected index 7 from Choice10 dropdown on (//select[@id='Choice9'])[1]
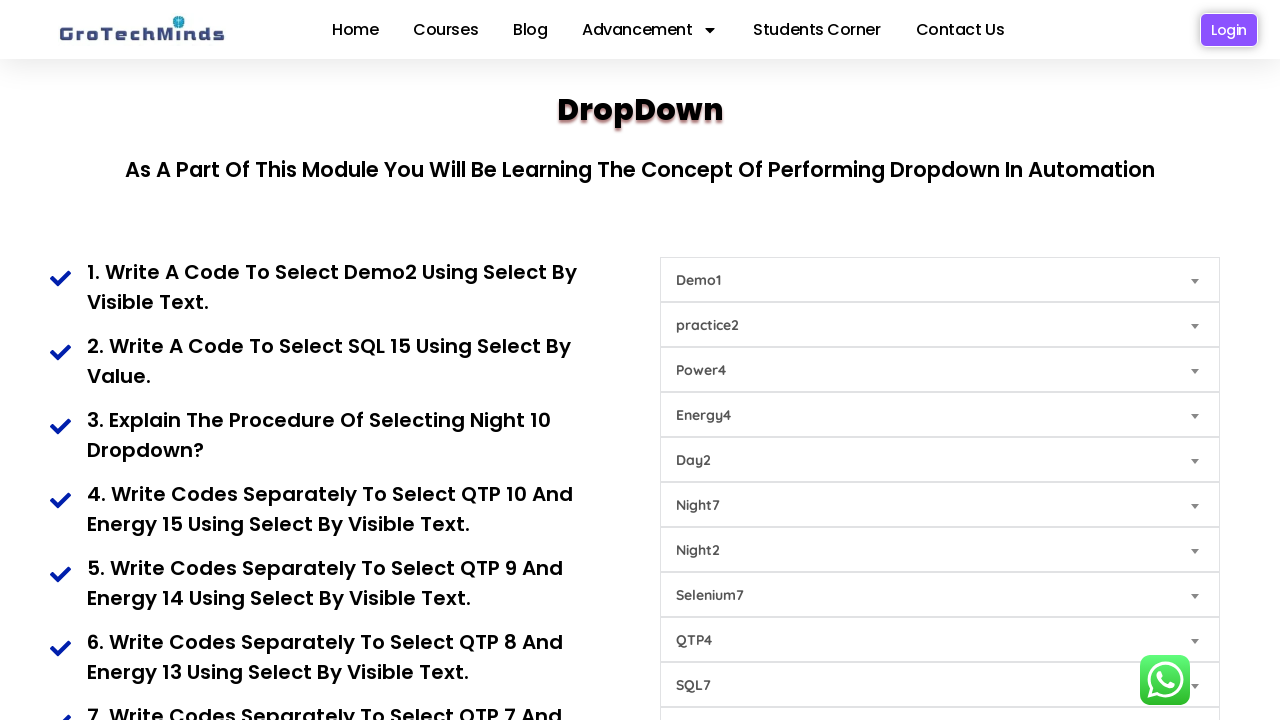

Selected index 5 from Choice11 dropdown on (//select[@id='Choice10'])[1]
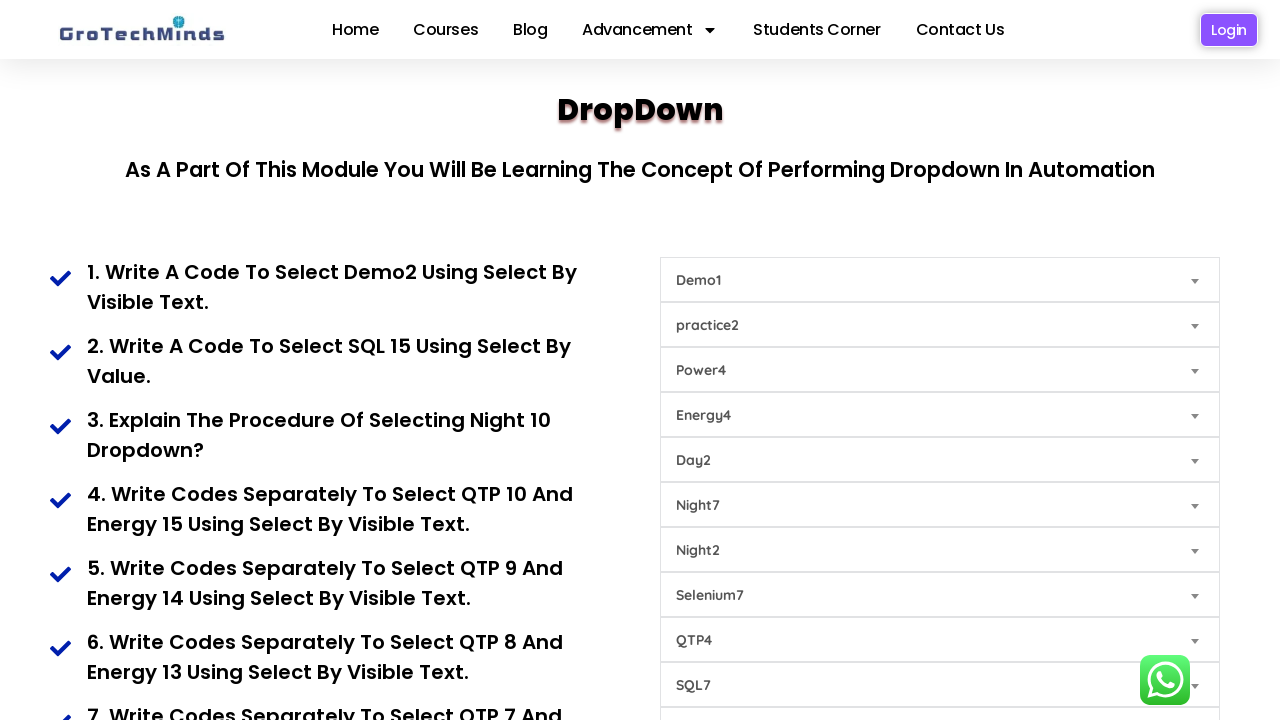

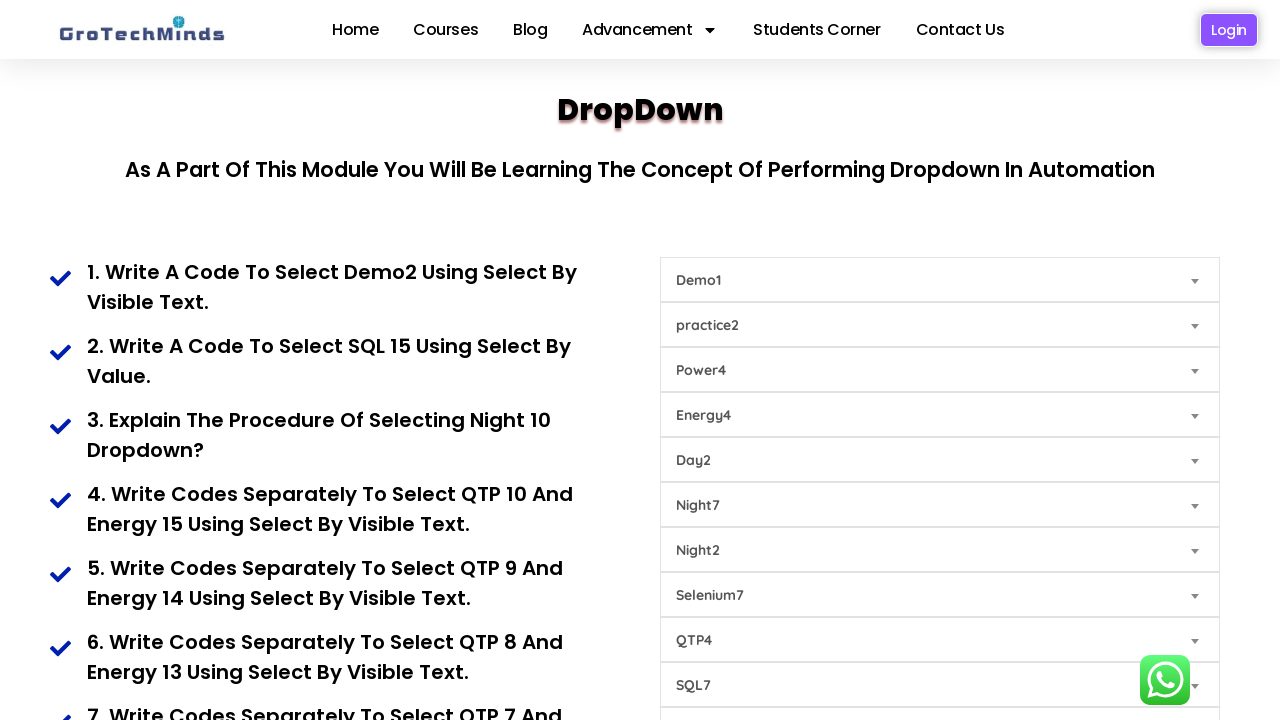